Tests an e-commerce vegetable/fruit shopping flow by searching for items, adding them to cart, and applying a promo code at checkout

Starting URL: https://rahulshettyacademy.com/seleniumPractise/#/

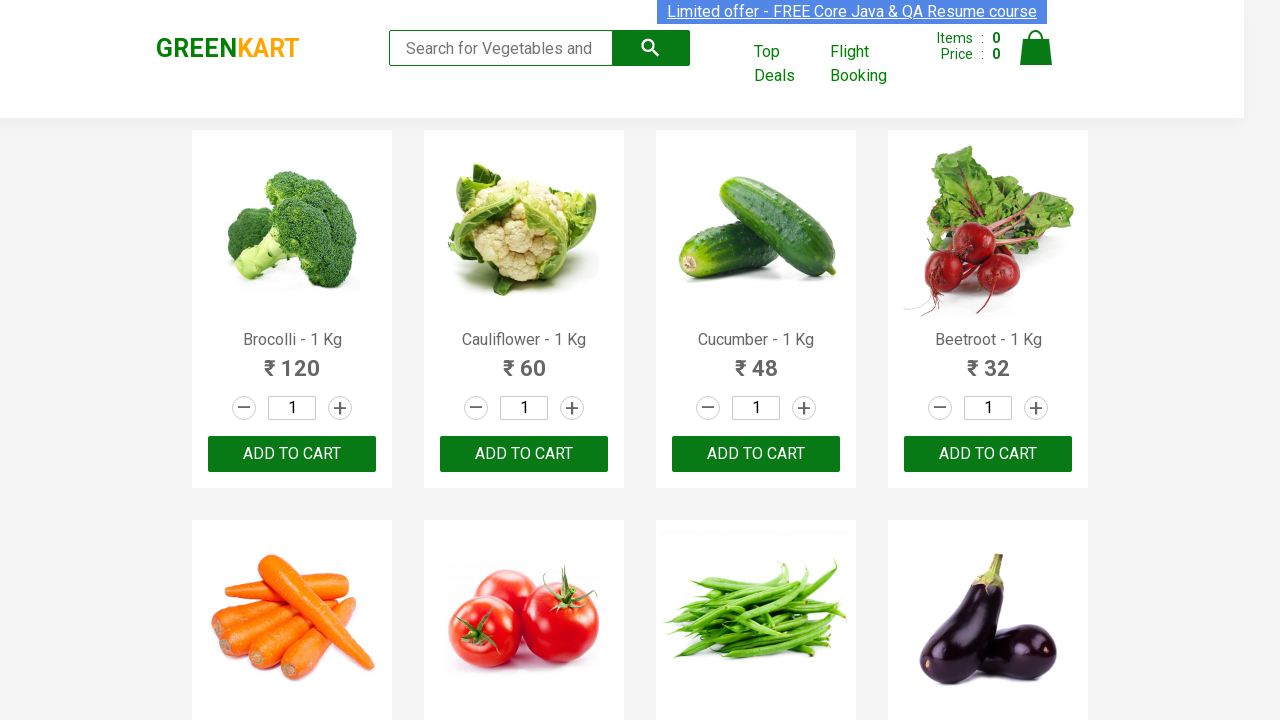

Filled search field with 'ber' to filter vegetables and fruits on input[placeholder='Search for Vegetables and Fruits']
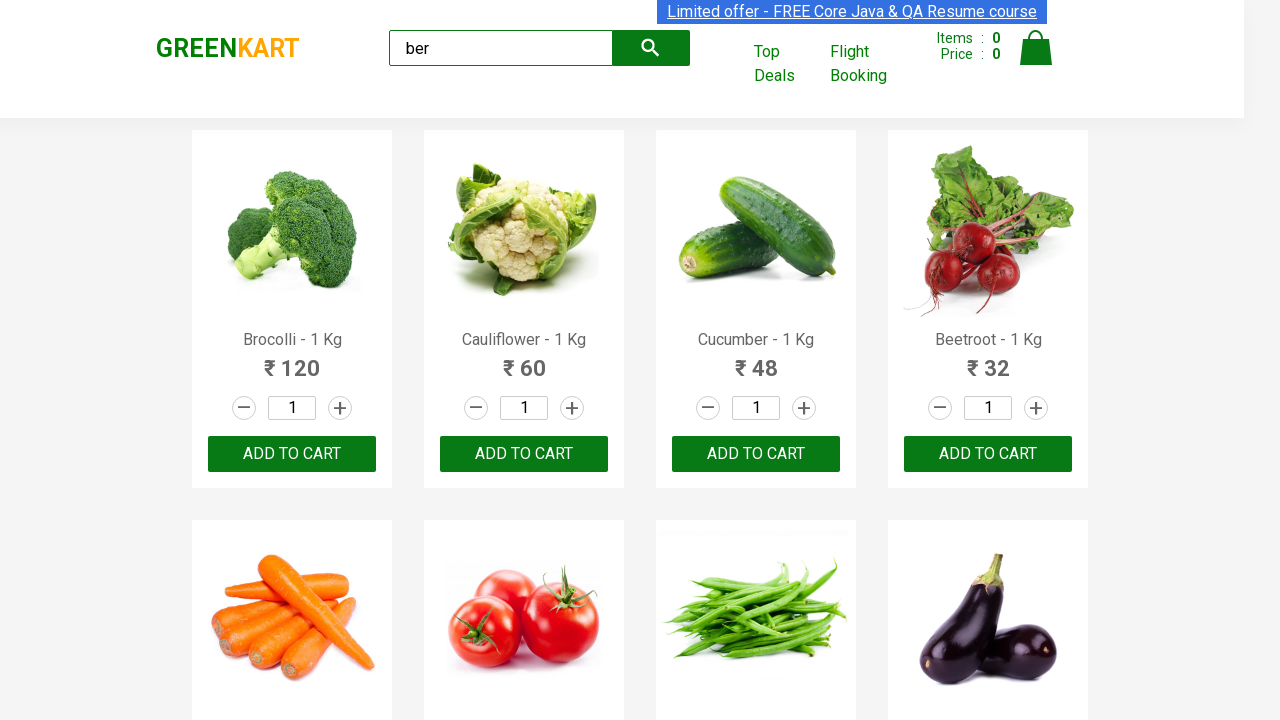

Waited for search results to filter
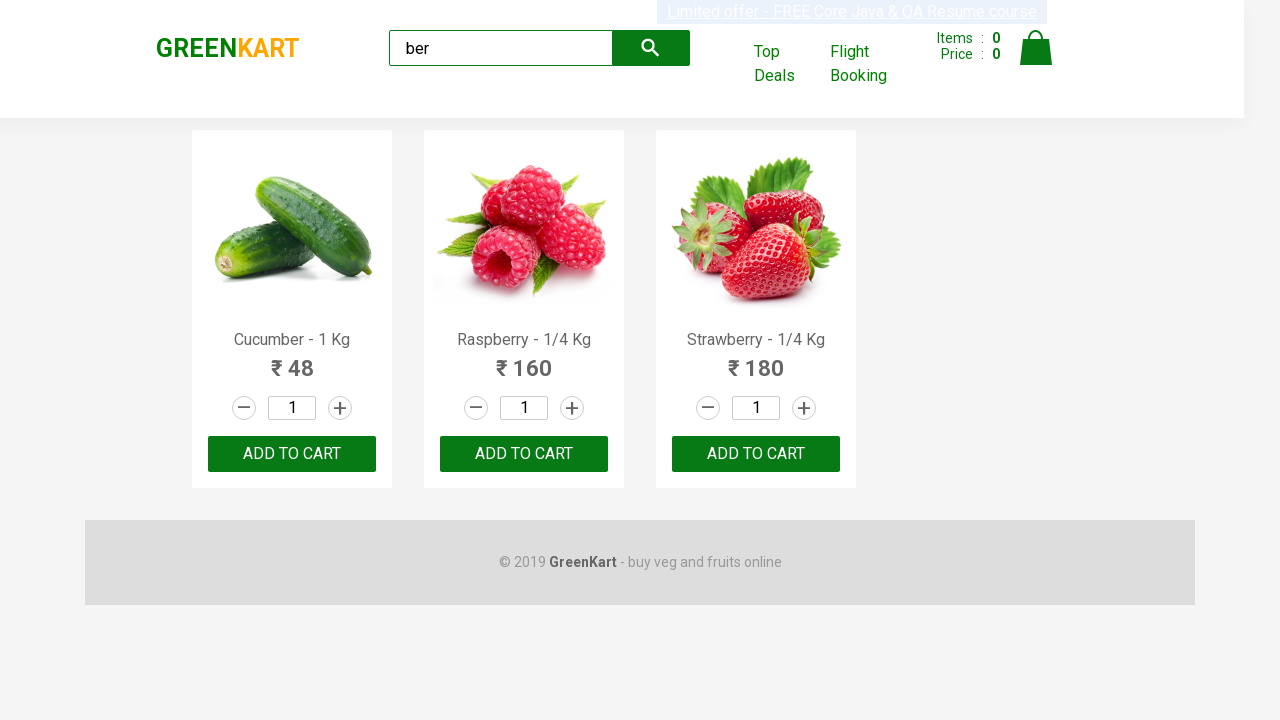

Retrieved all 'Add to Cart' buttons for filtered products
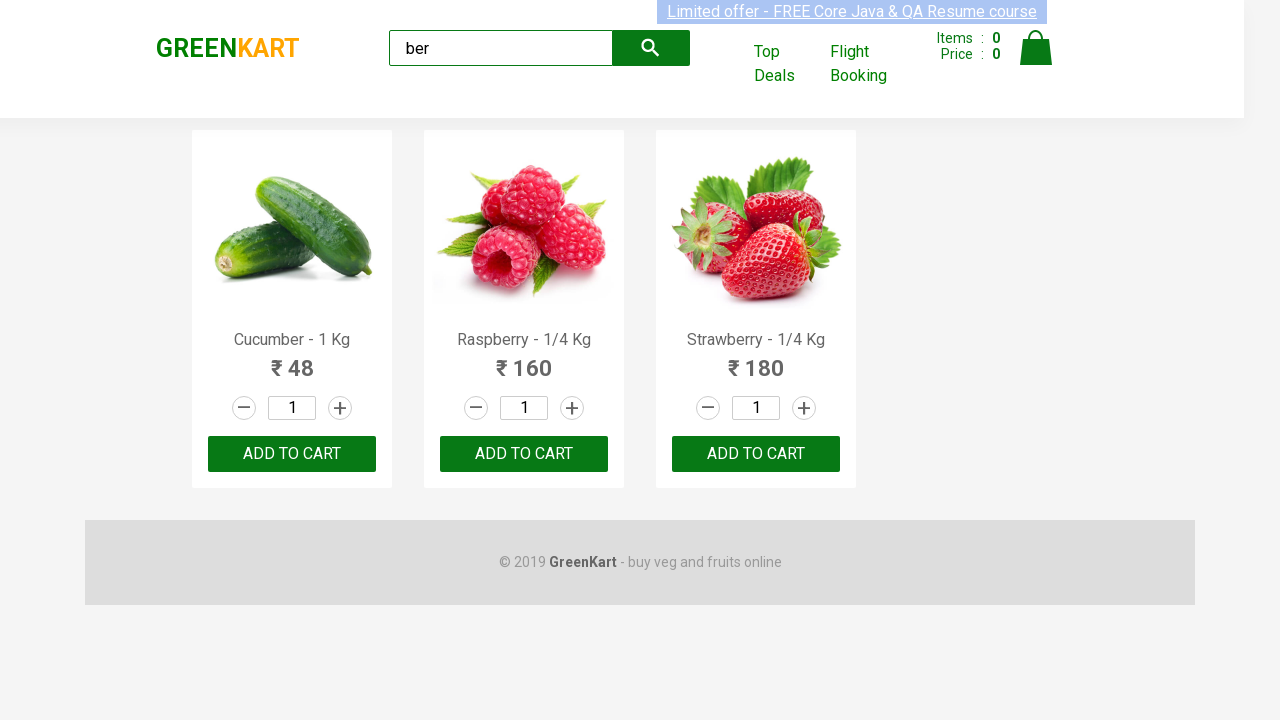

Clicked 'Add to Cart' button for a product at (292, 454) on xpath=//div[@class='product-action']/button >> nth=0
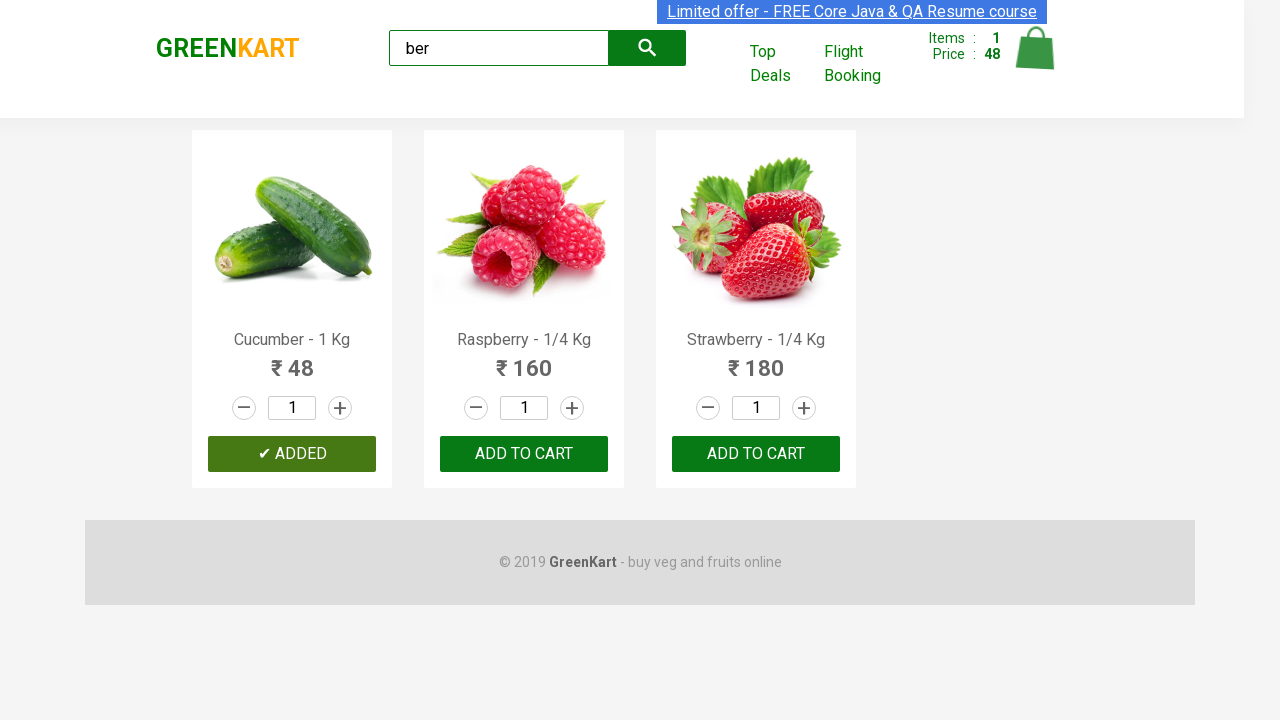

Clicked 'Add to Cart' button for a product at (524, 454) on xpath=//div[@class='product-action']/button >> nth=1
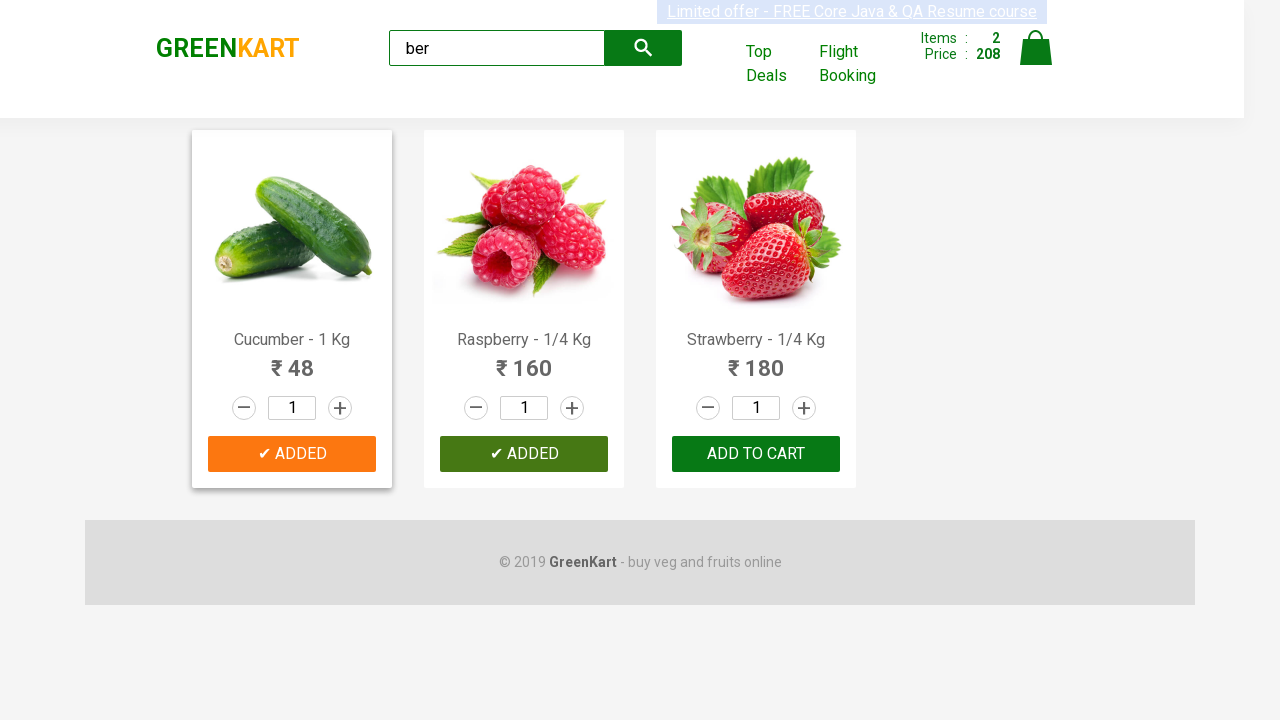

Clicked 'Add to Cart' button for a product at (756, 454) on xpath=//div[@class='product-action']/button >> nth=2
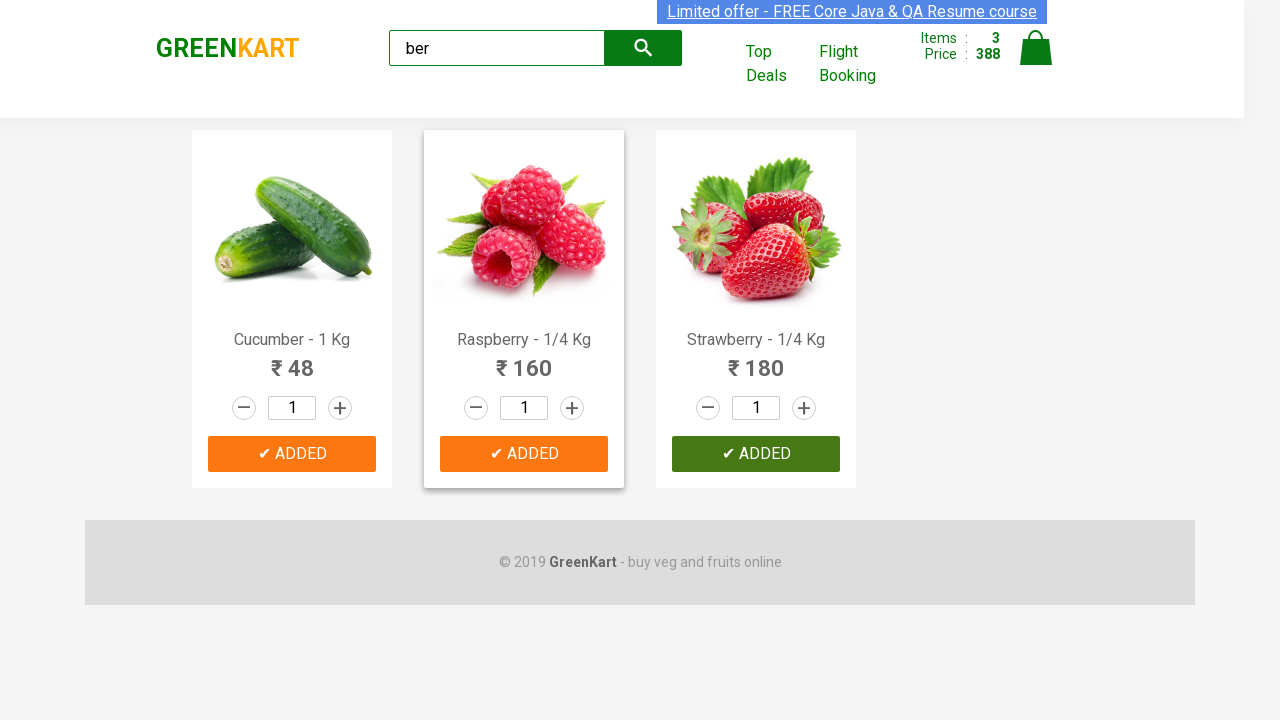

Clicked on cart icon to view cart at (1036, 48) on img[alt='Cart']
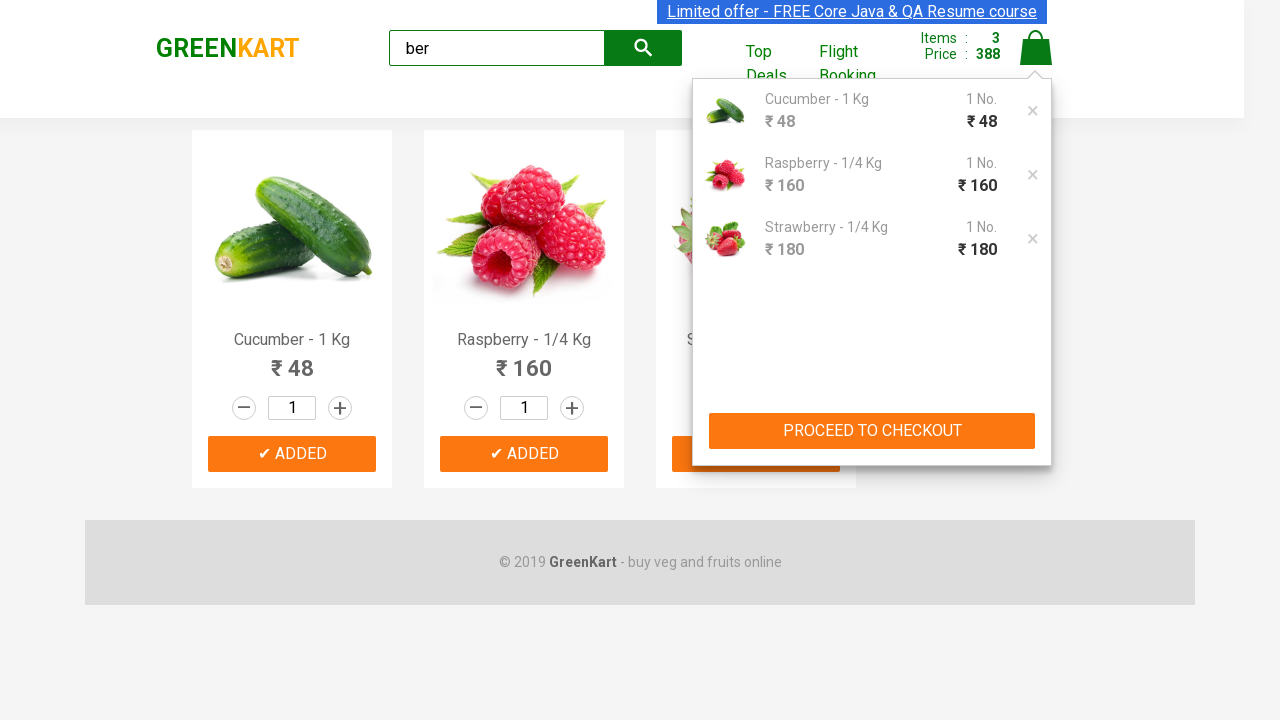

Clicked 'PROCEED TO CHECKOUT' button at (872, 431) on xpath=//button[contains(text(),'PROCEED TO CHECKOUT')]
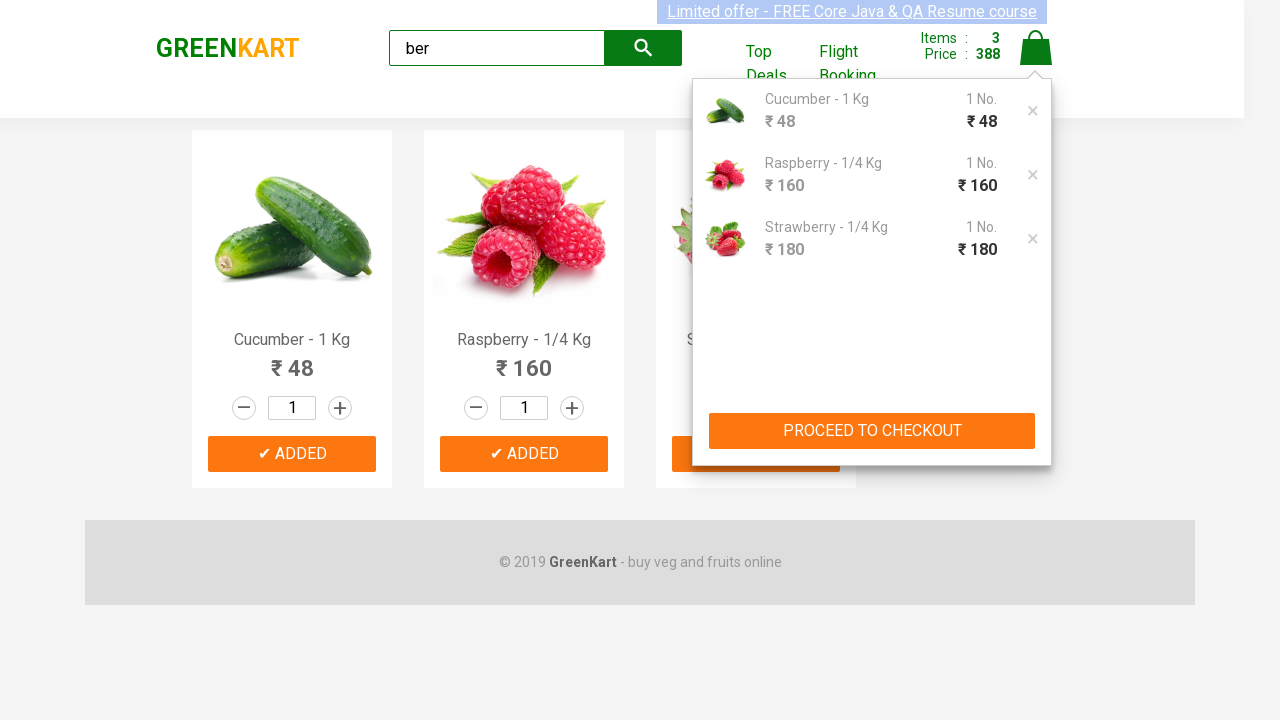

Promo code input field appeared
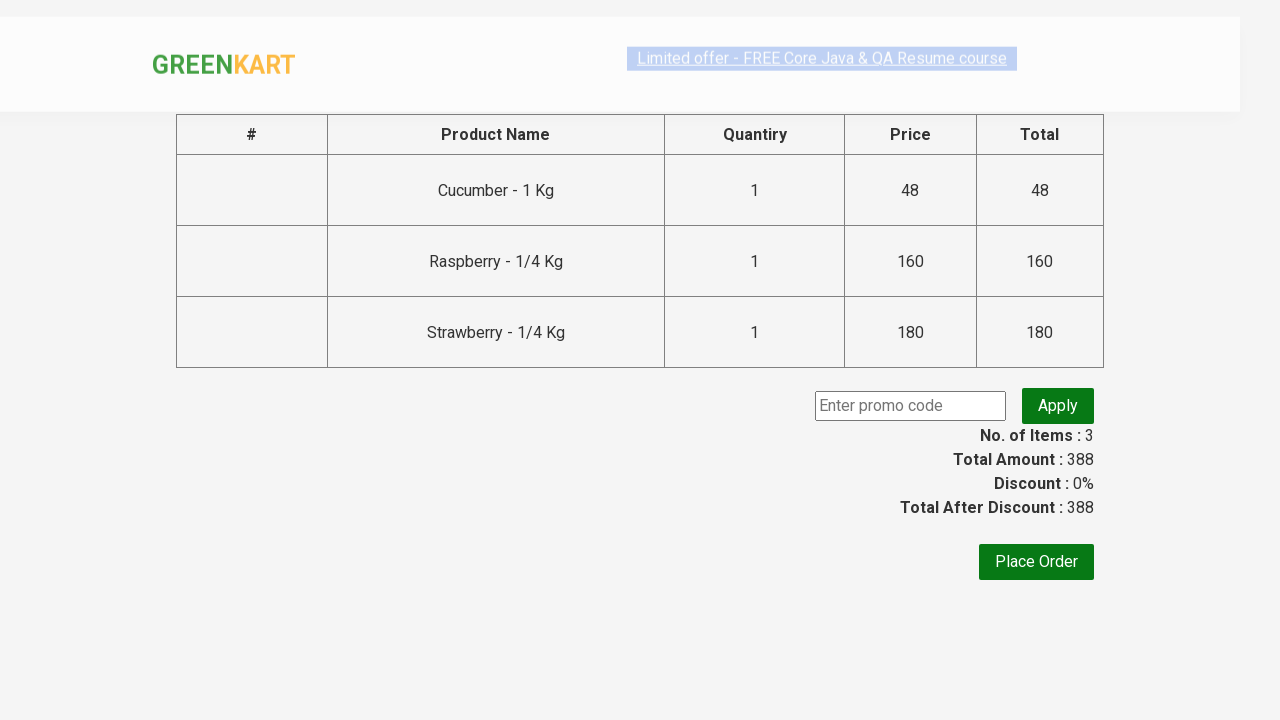

Retrieved original discount amount before applying promo code
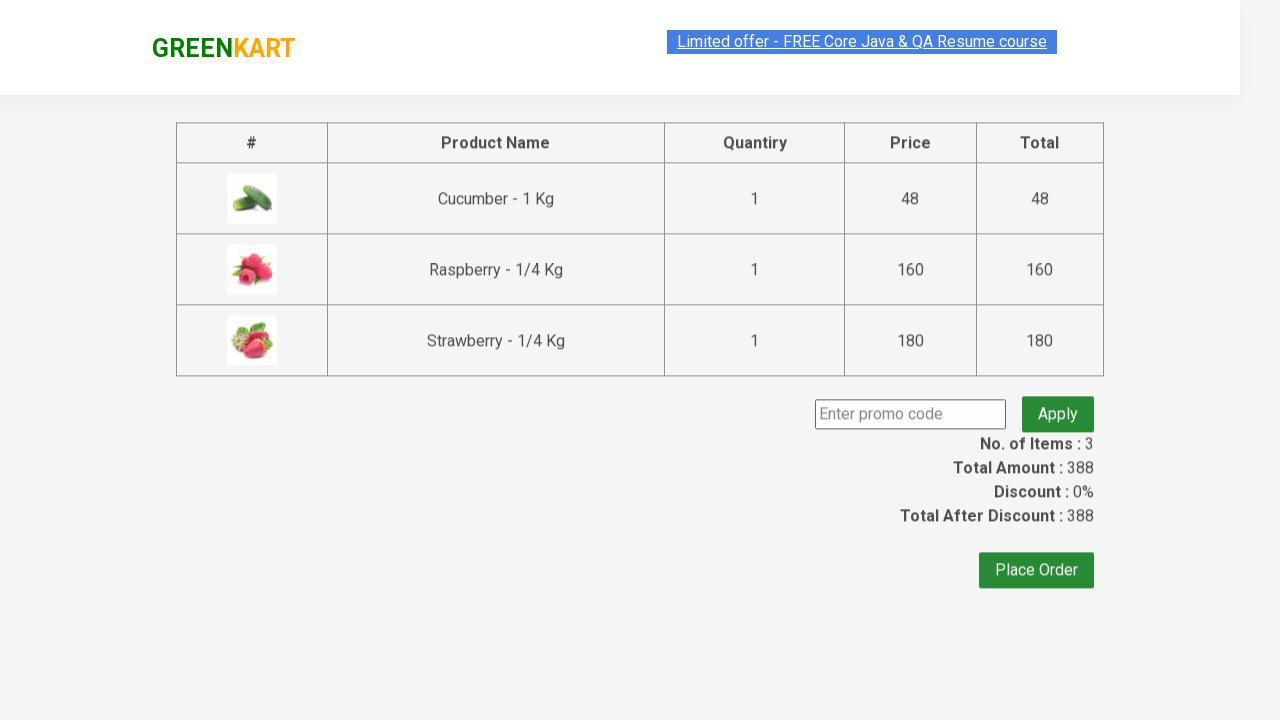

Filled promo code input with 'rahulshettyacademy' on //input[@placeholder='Enter promo code']
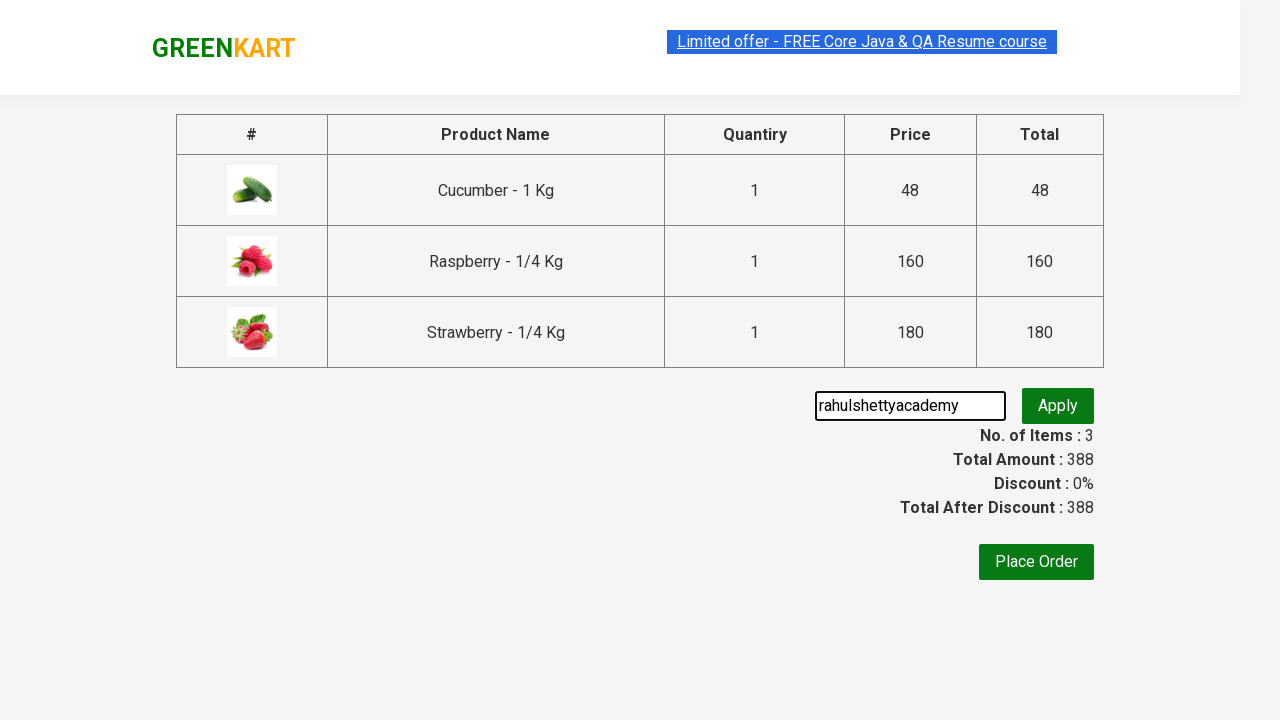

Clicked button to apply promo code at (1058, 406) on .promoBtn
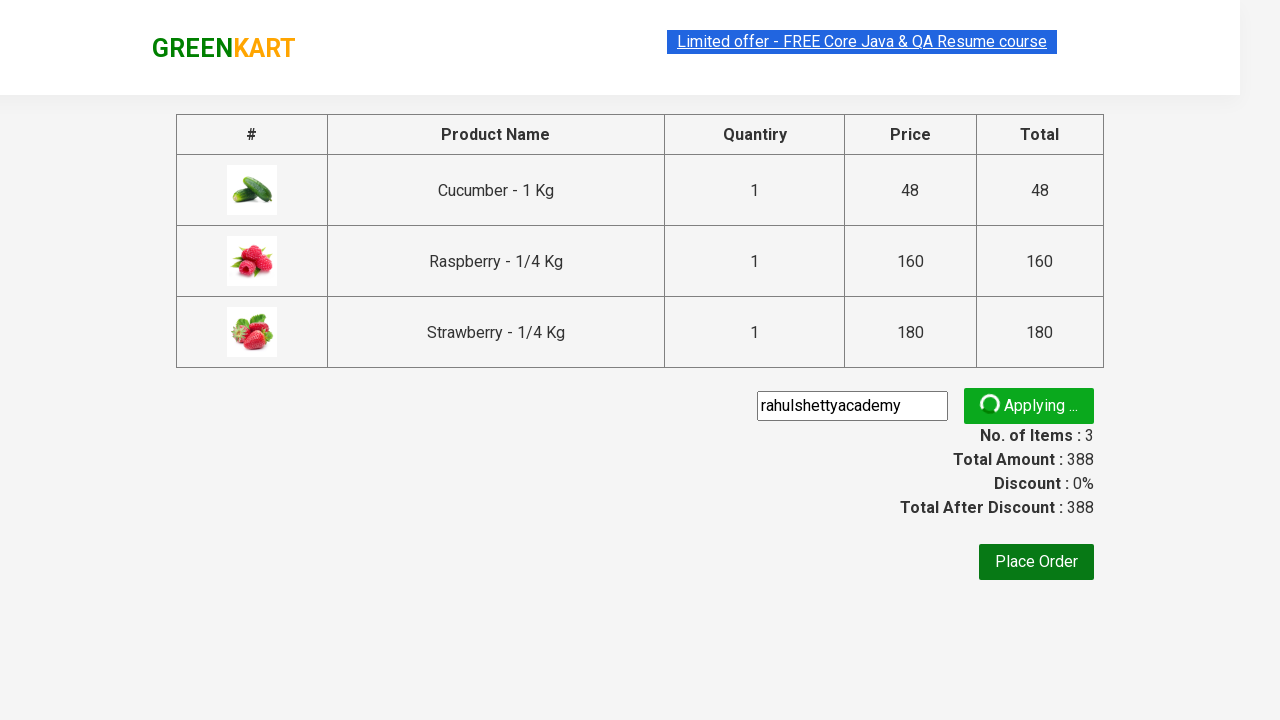

Promo code confirmation message appeared
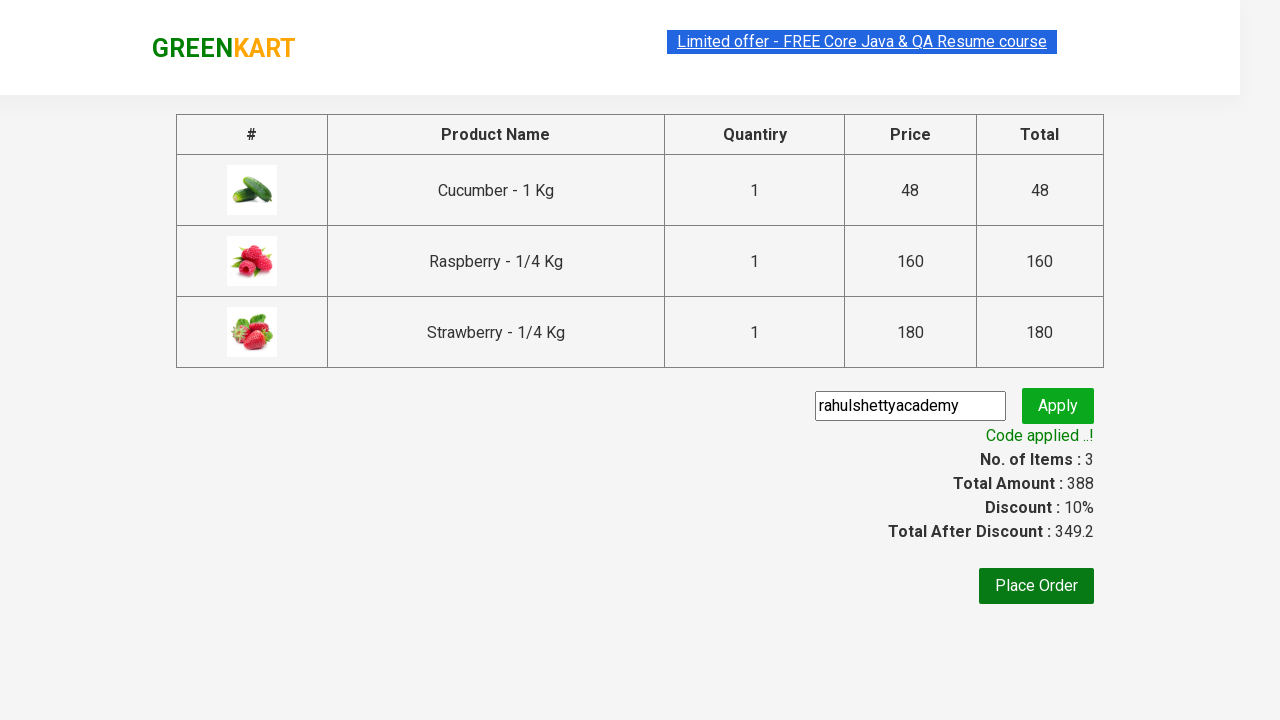

Retrieved promo code confirmation message
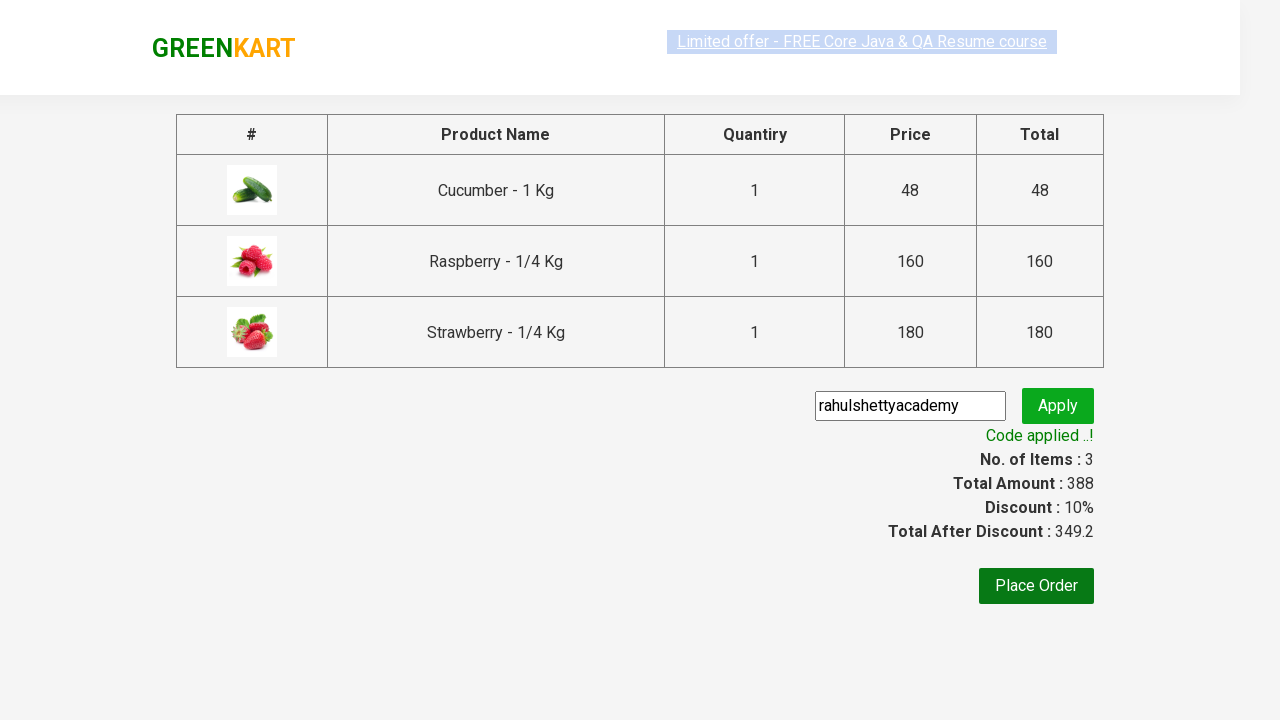

Retrieved updated discount amount after applying promo code
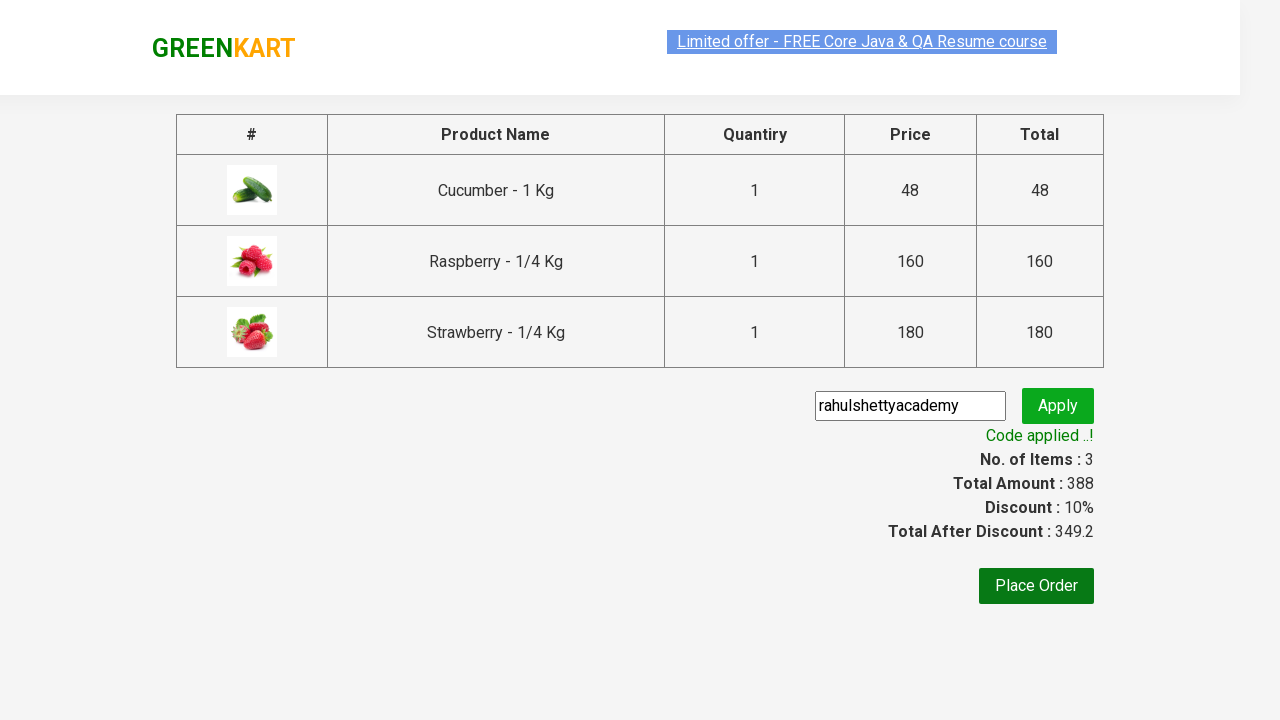

Verified that discount amount decreased after applying promo code
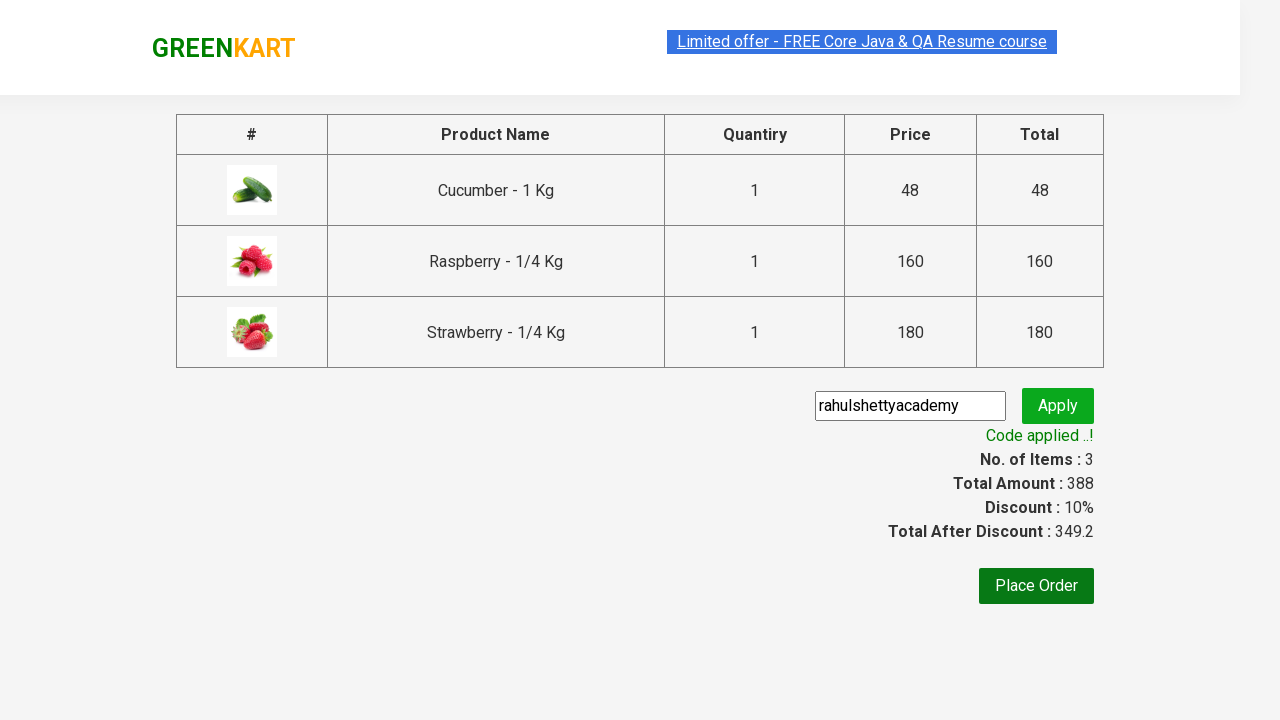

Verified 'Code applied' message is present in promo confirmation
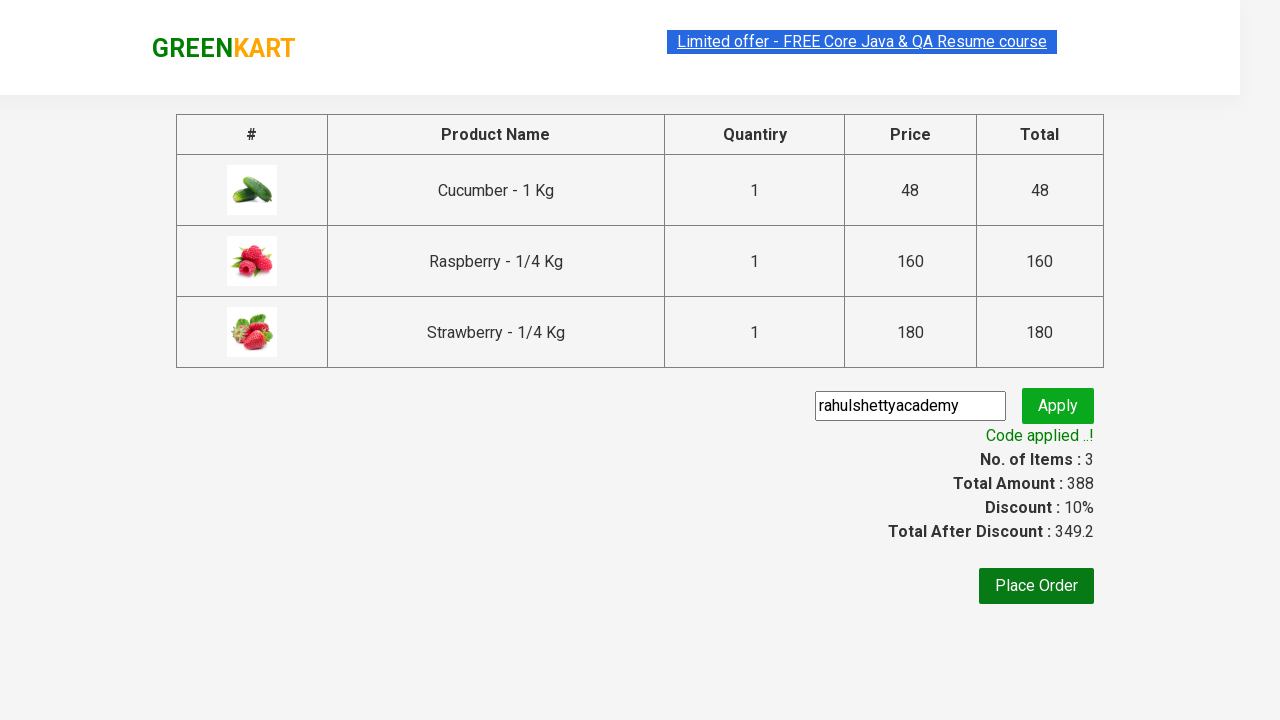

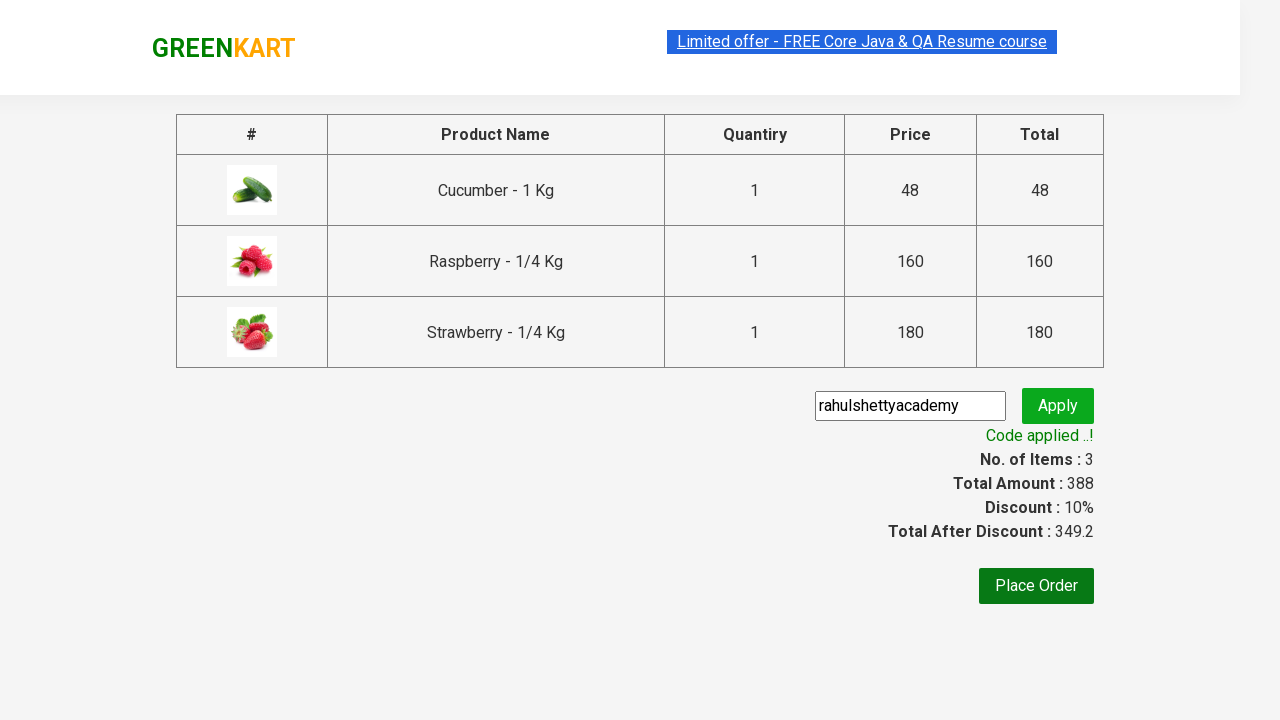